Tests the e-commerce playground site by clicking on the "Shop by Category" menu and verifying that navigation links are displayed in the category widget.

Starting URL: https://ecommerce-playground.lambdatest.io/

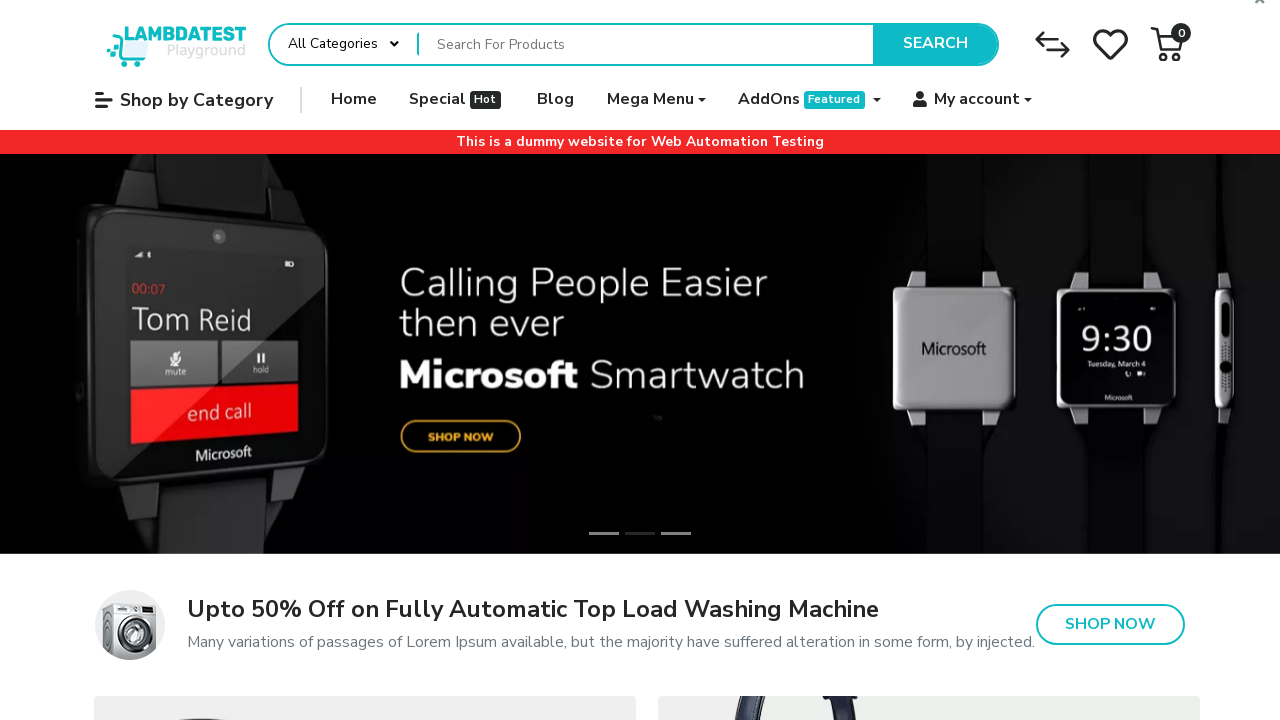

Clicked on the 'Shop by Category' menu at (184, 100) on div.shop-by-category a
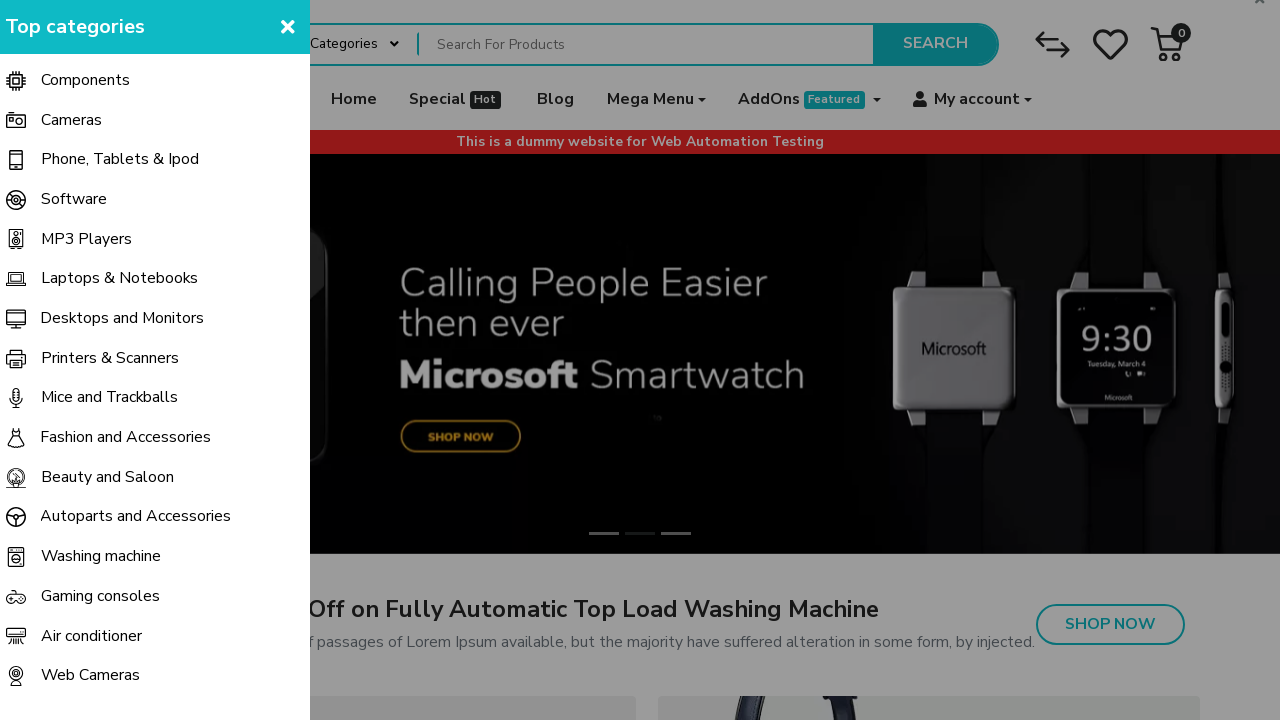

Category navigation links became visible
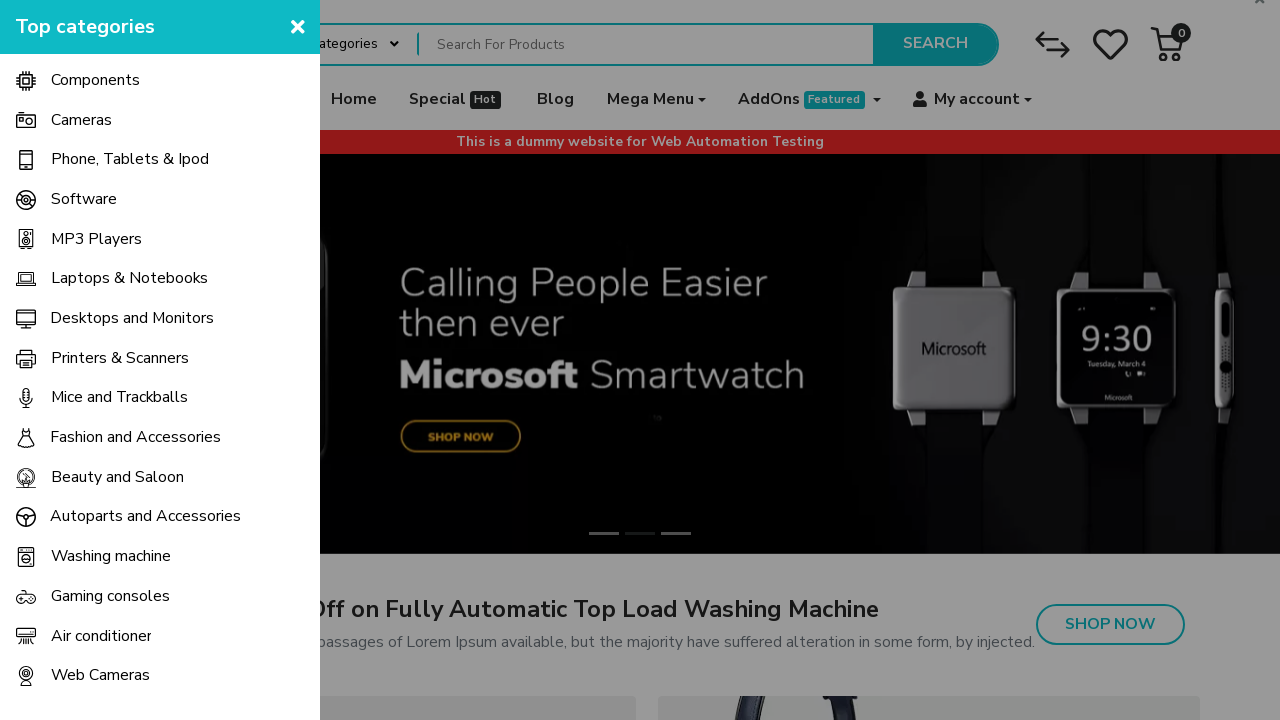

Located all shopping category links
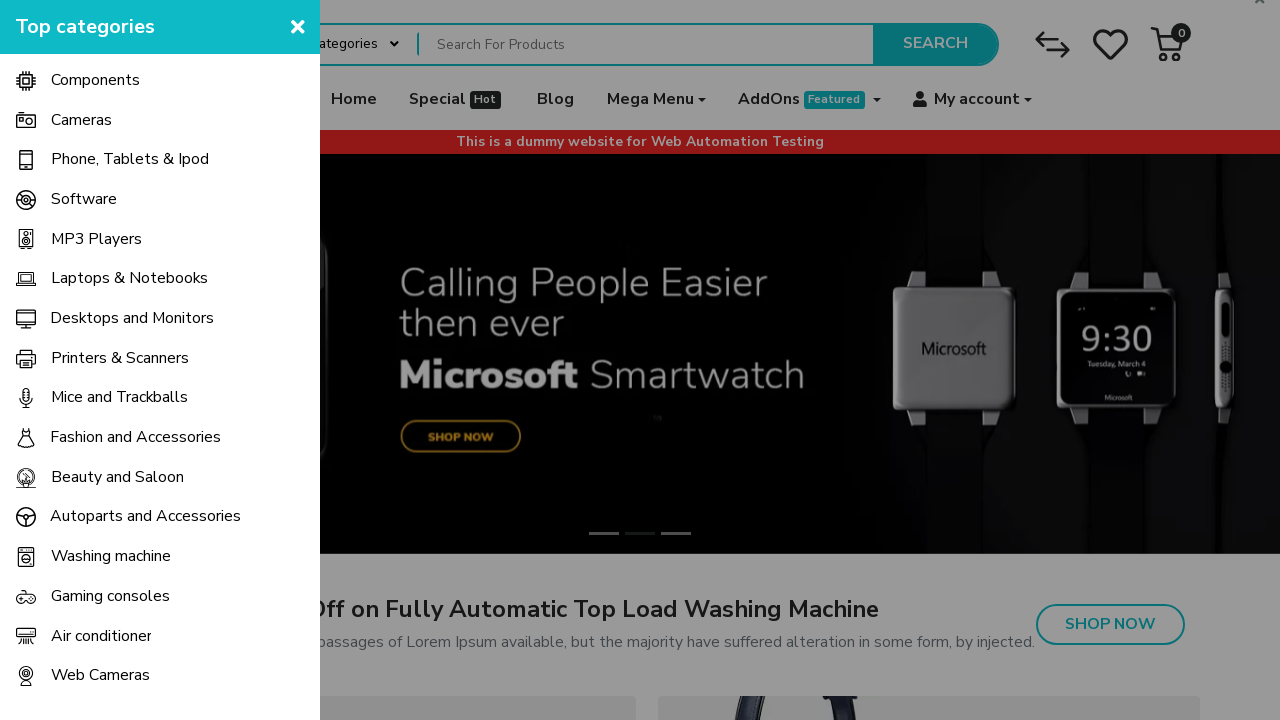

Verified that 16 shopping category links are displayed
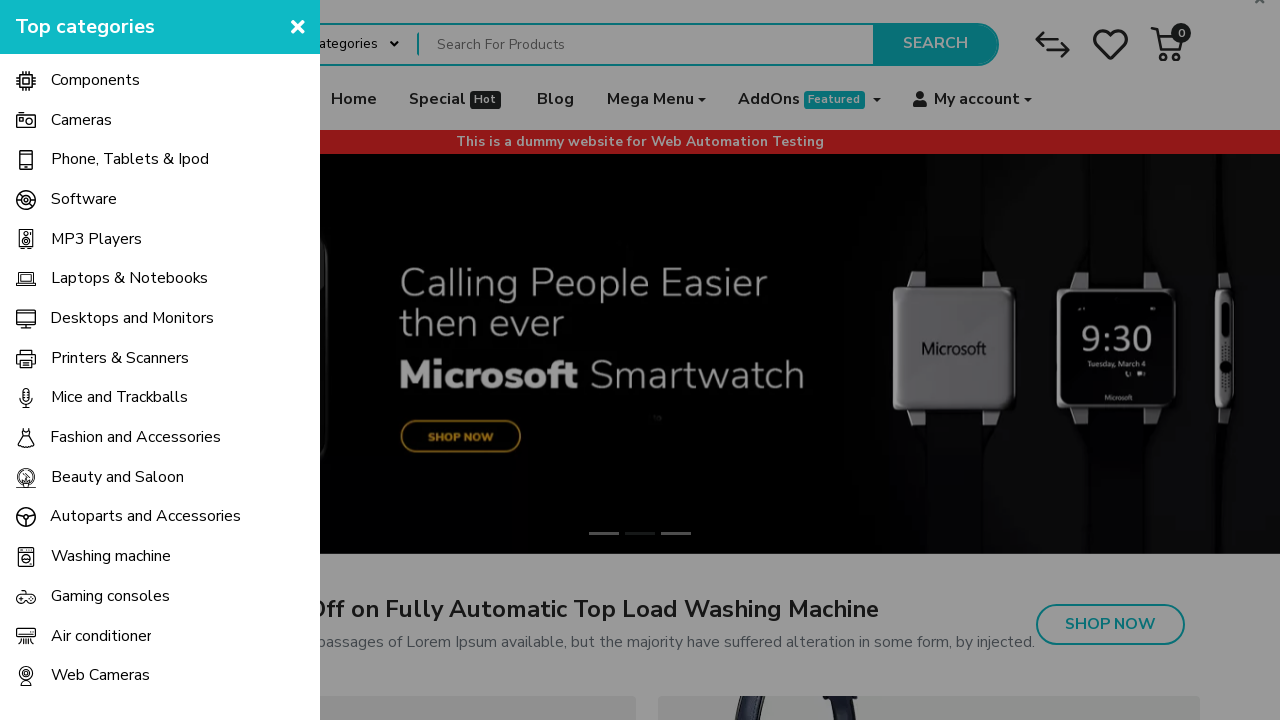

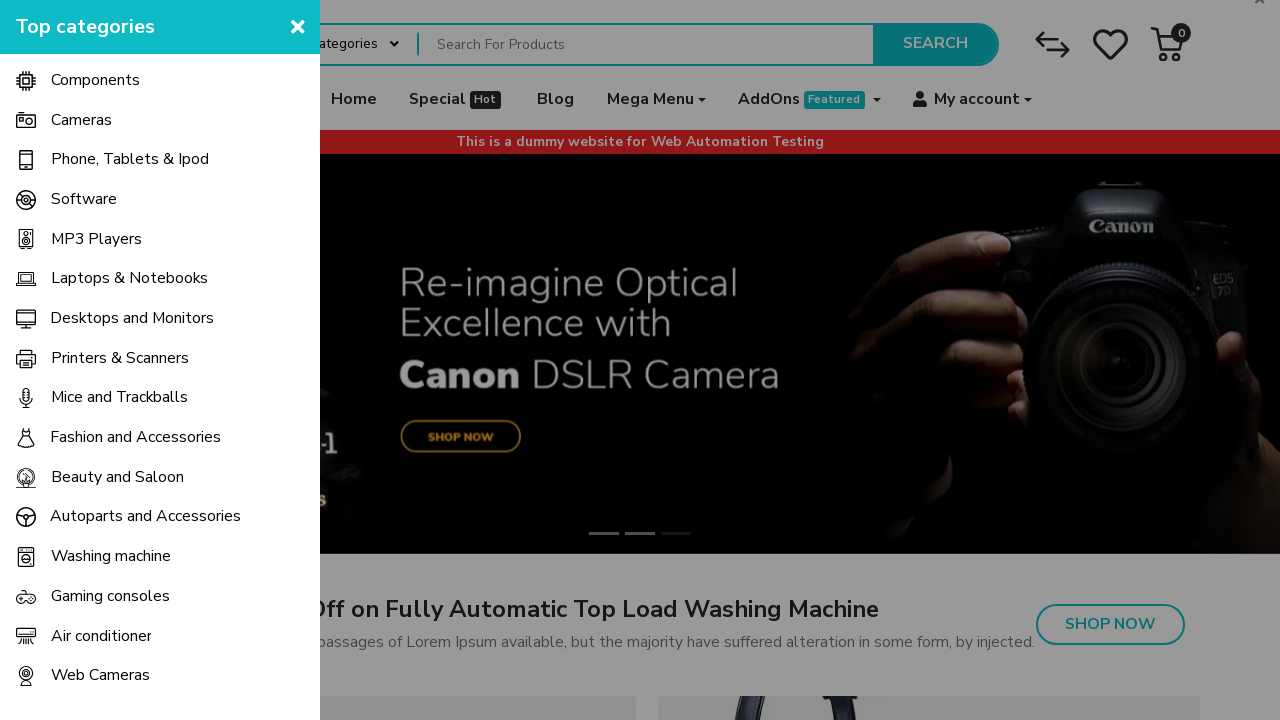